Tests single select dropdown functionality by selecting options using different methods: by index, by value, and by visible text

Starting URL: https://krninformatix.com/sample.html

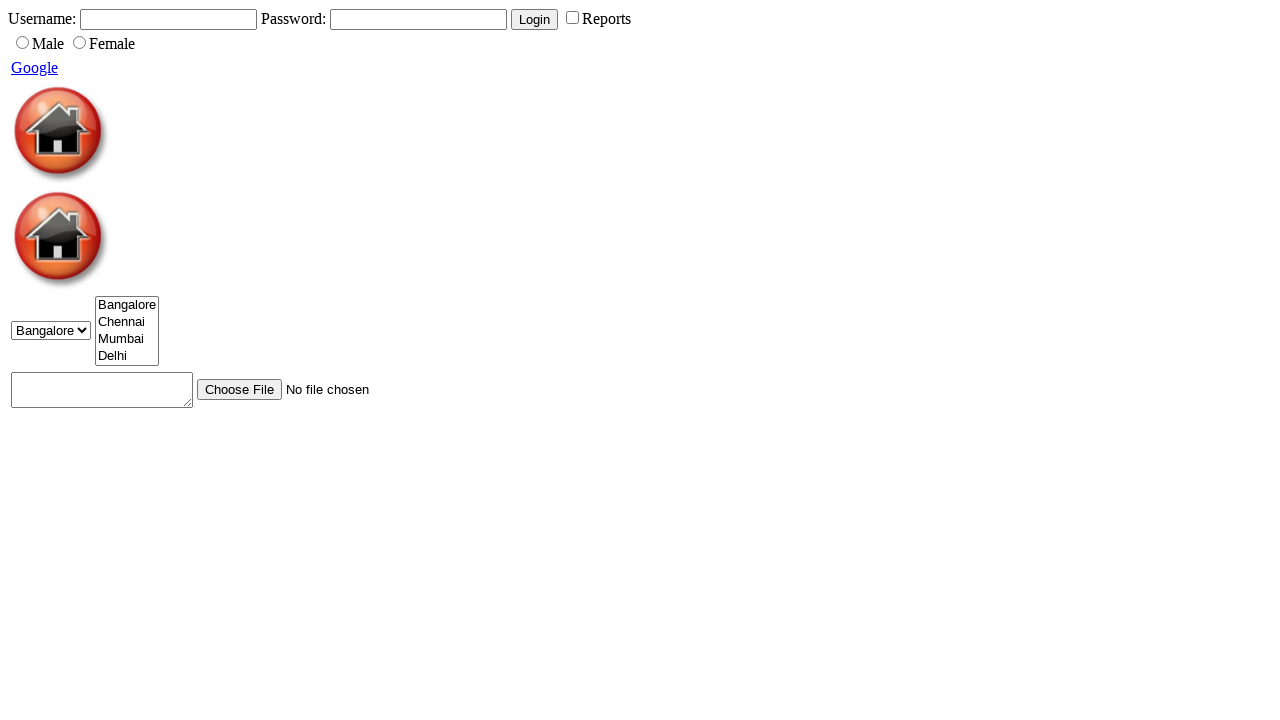

Waited for city dropdown to be available
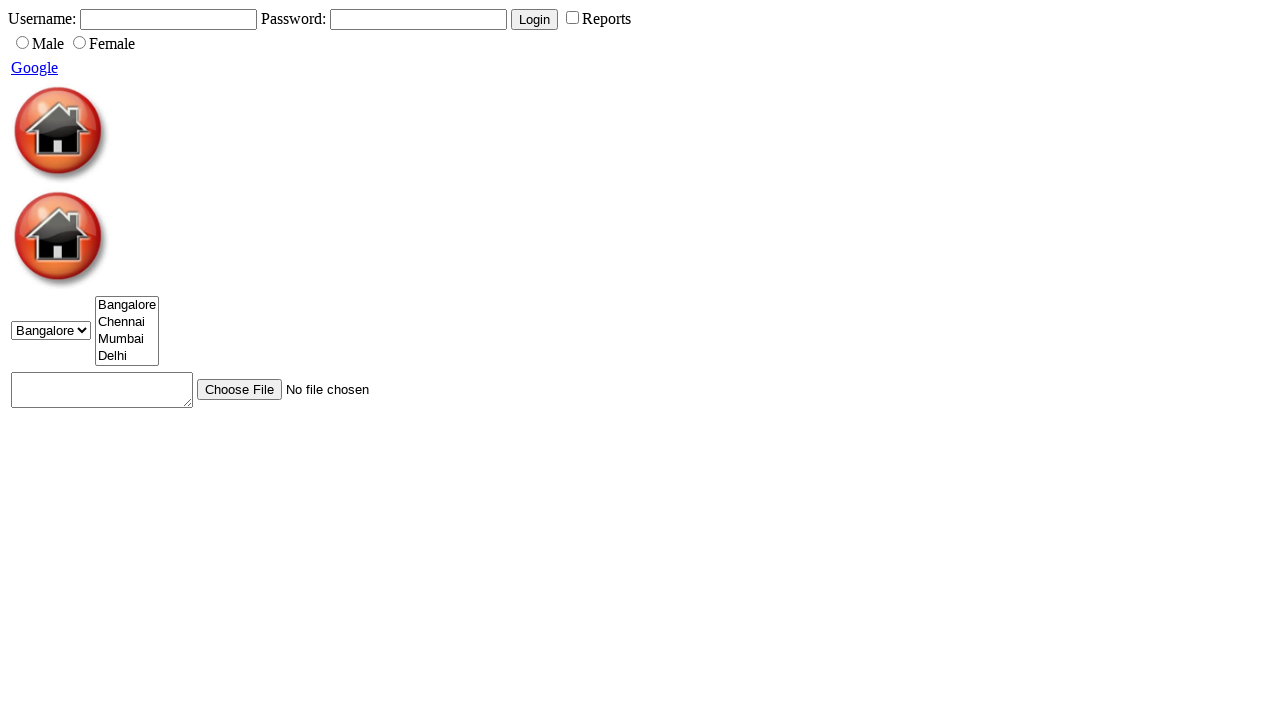

Selected city dropdown option by index 1 (second option) on #city
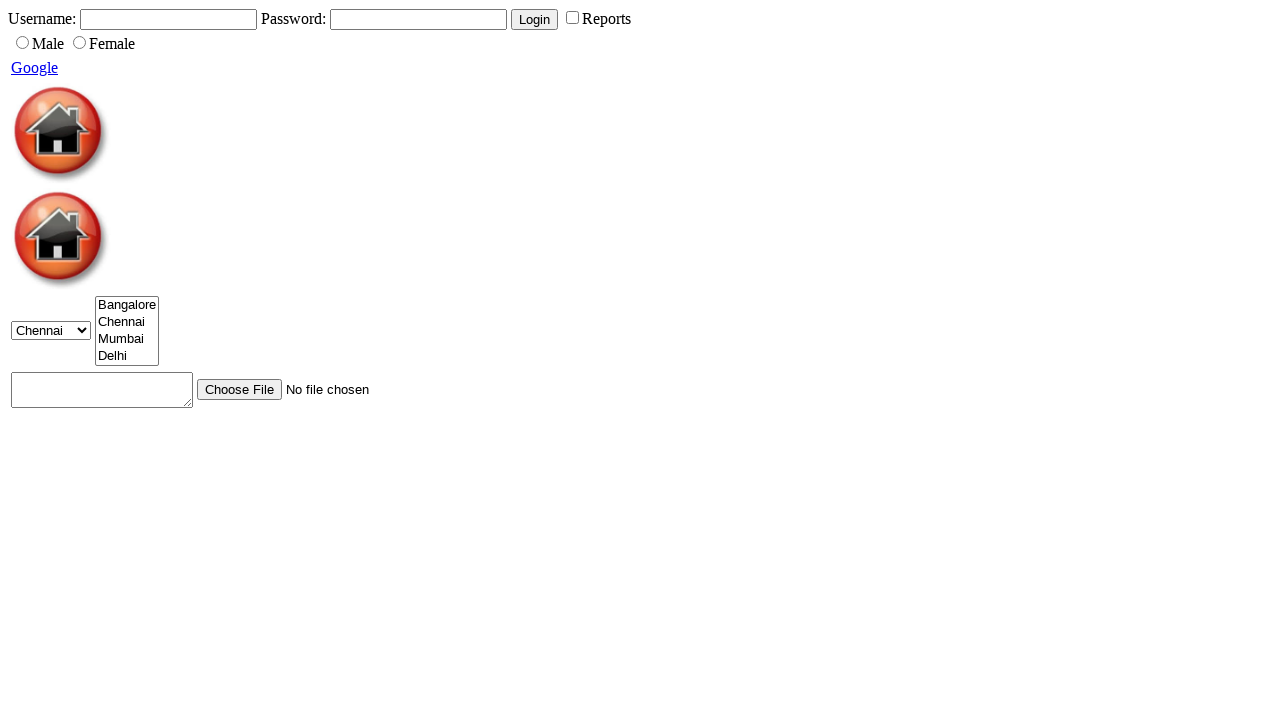

Waited 1000ms before next selection
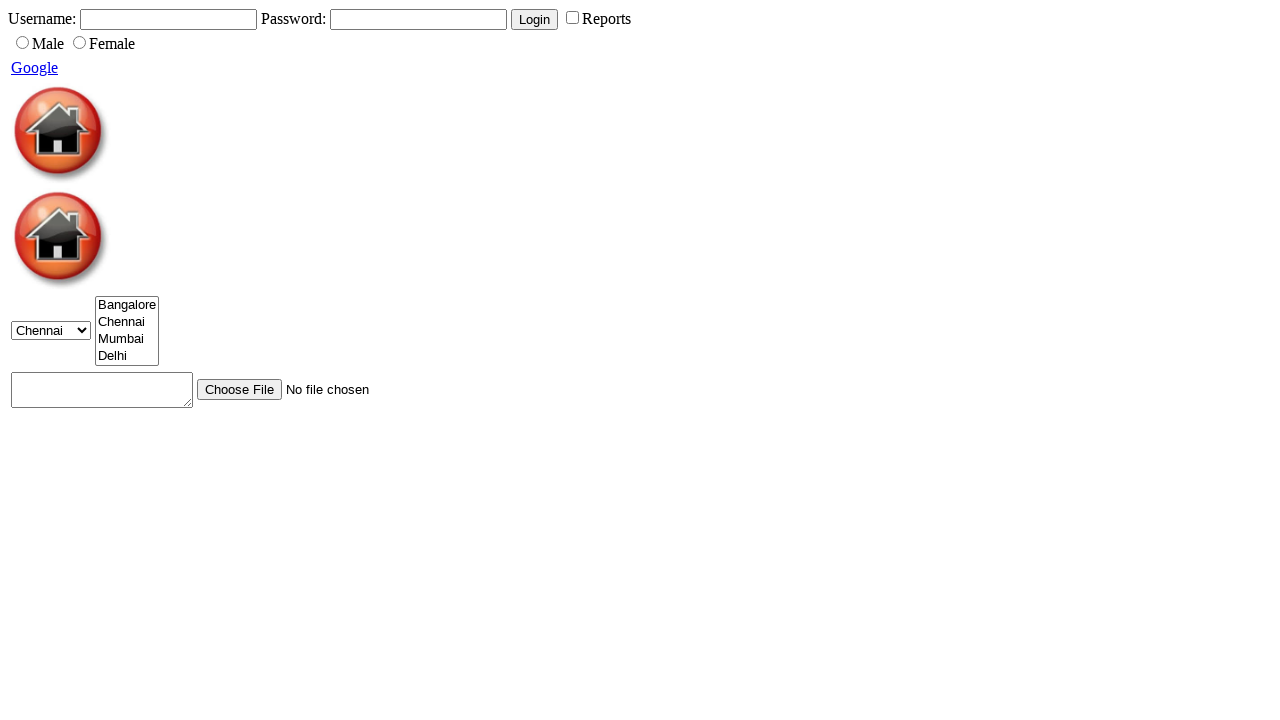

Selected city dropdown option by value '3' on #city
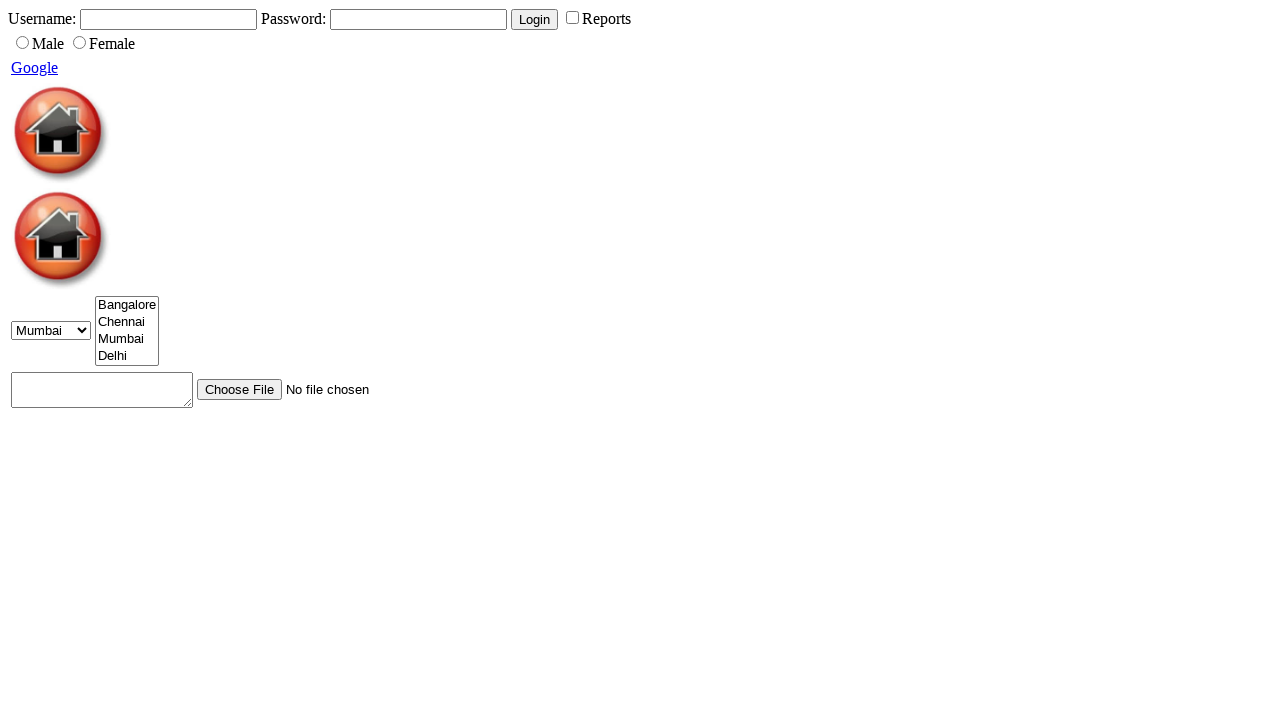

Waited 1000ms before next selection
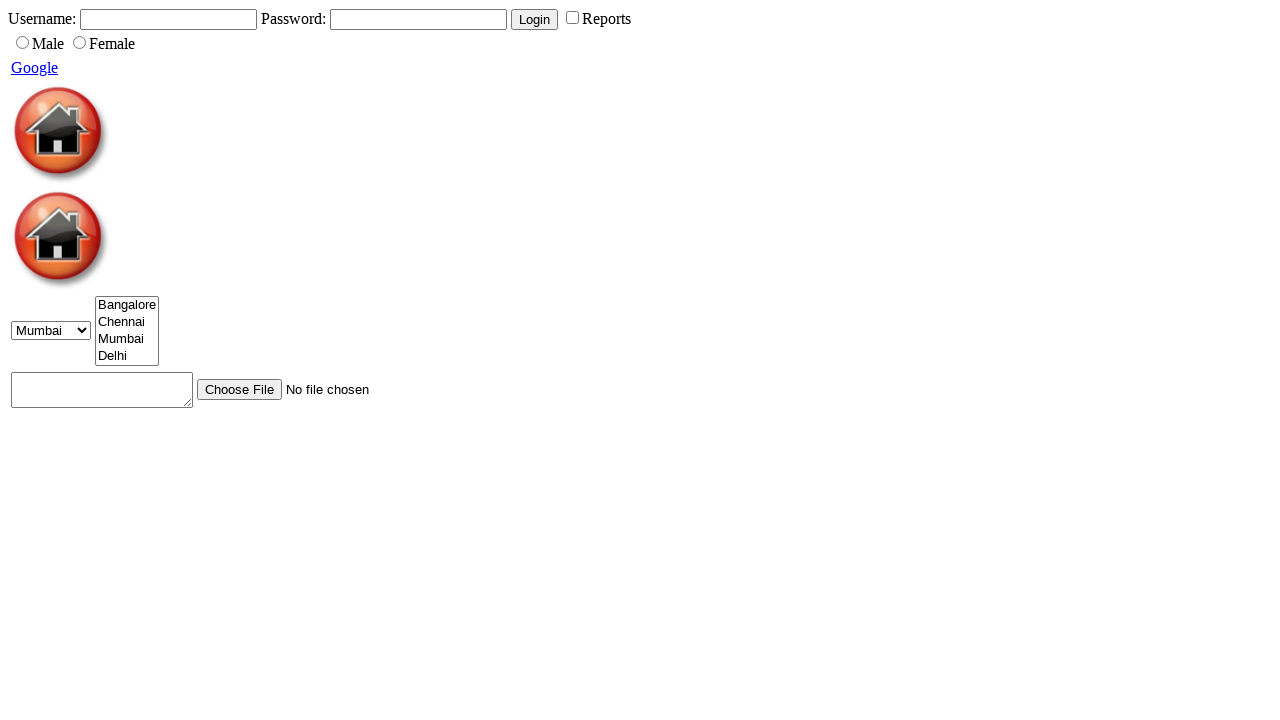

Selected city dropdown option by visible text 'Delhi' on #city
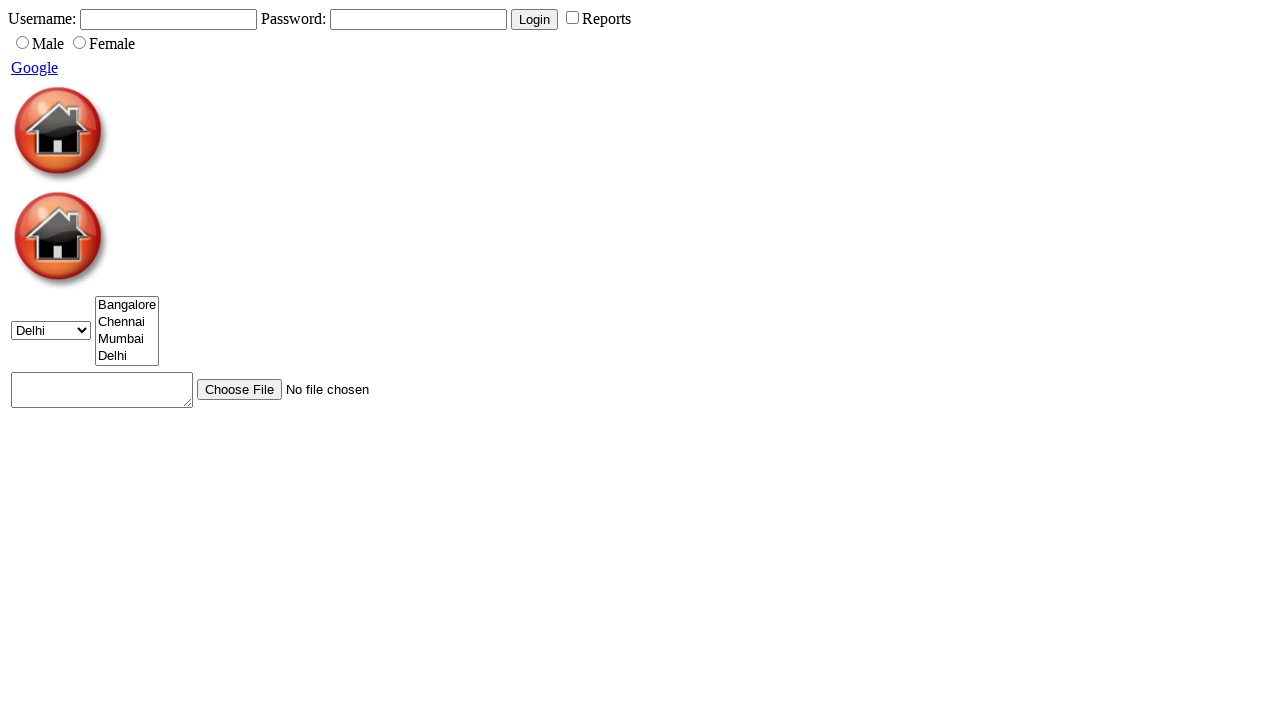

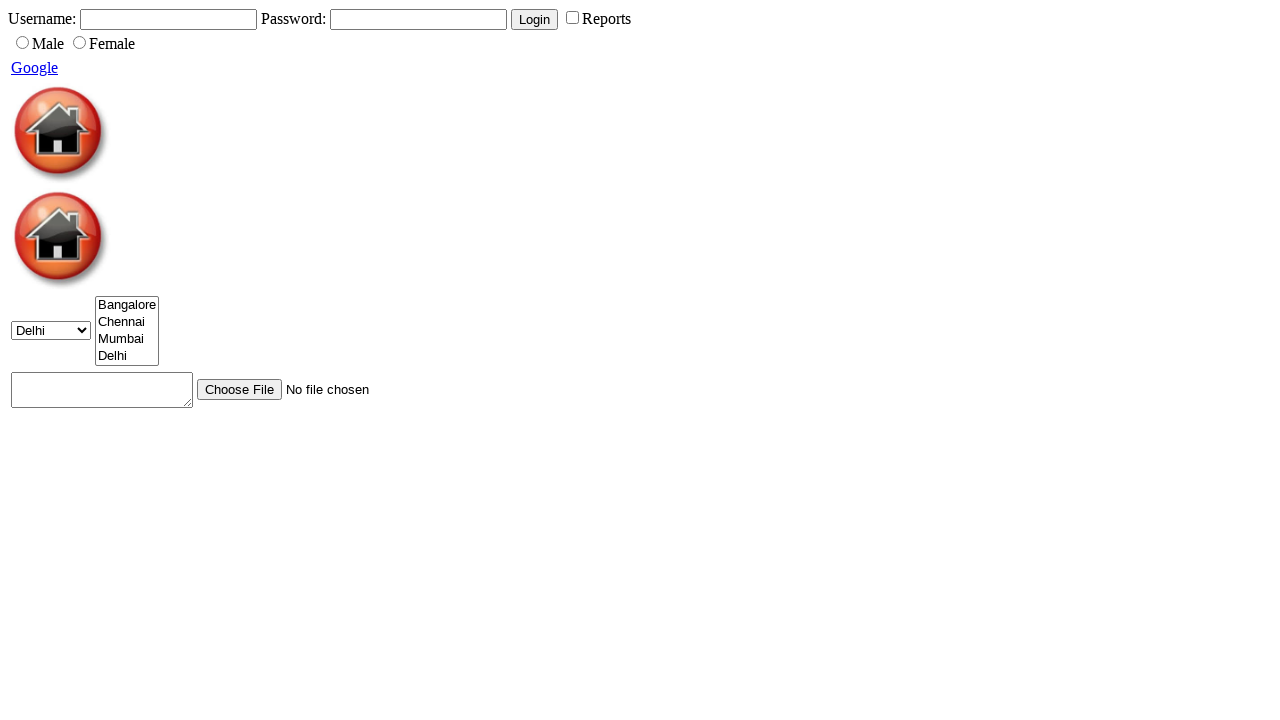